Tests clicking on table rows by finding text matches for "Cheryl" and "Charles" within a scoped table element

Starting URL: https://example.cypress.io/commands/misc

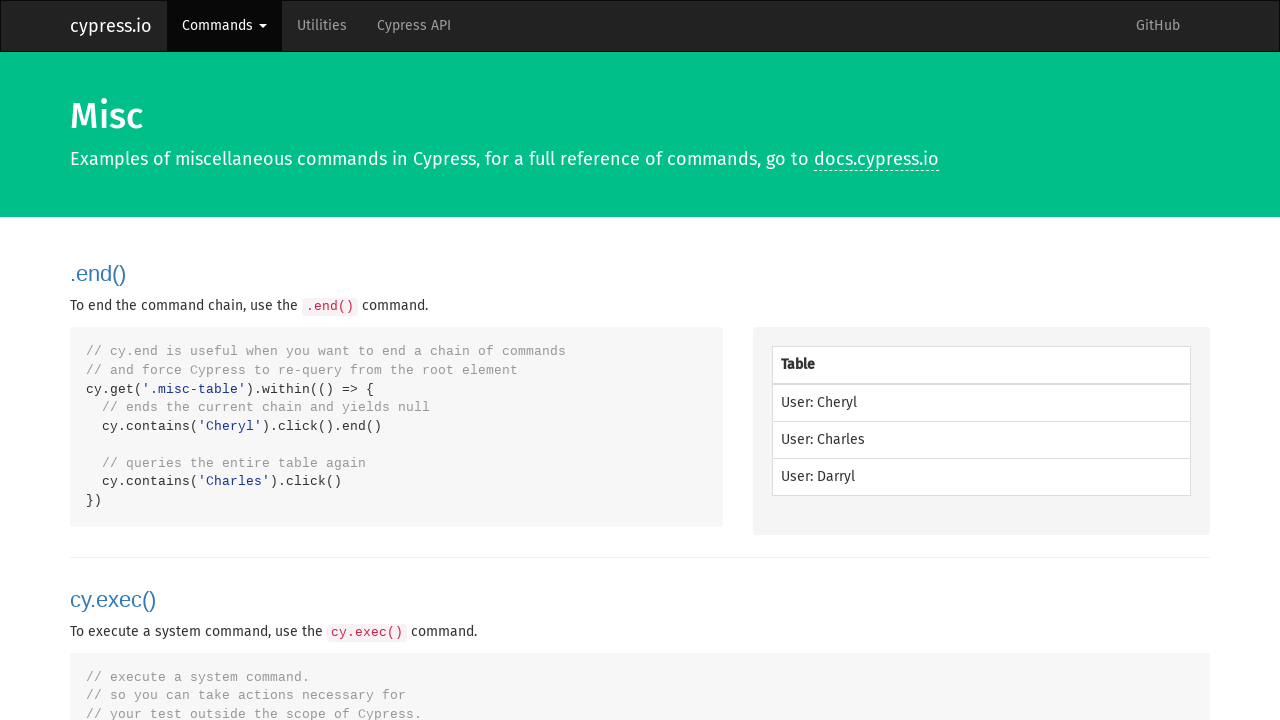

Navigated to example.cypress.io commands/misc page
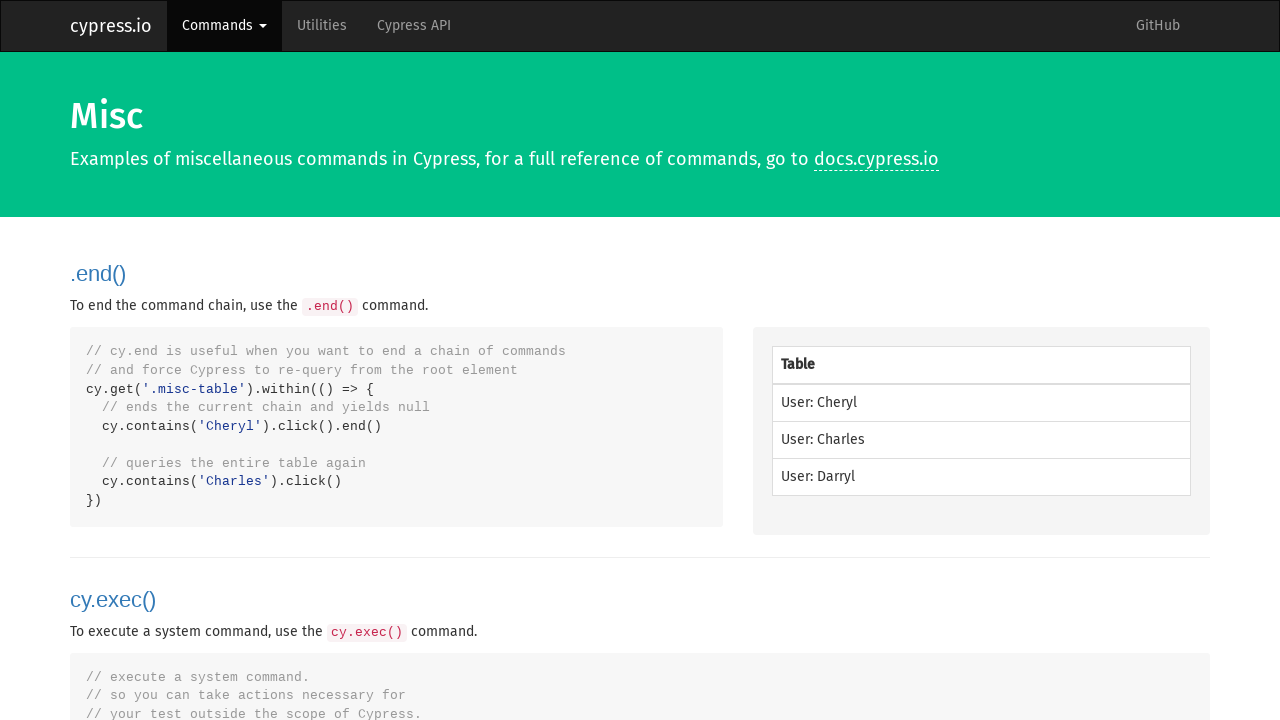

Located the misc-table element
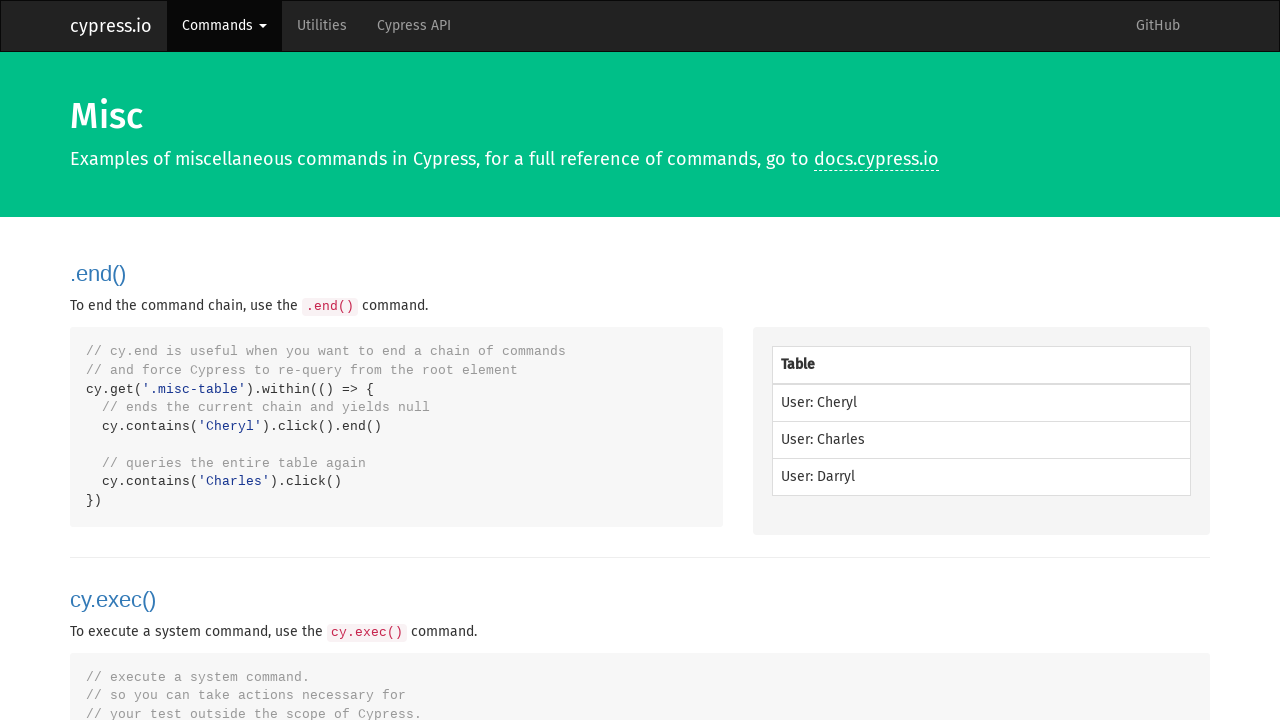

Clicked on table row containing 'Cheryl' at (981, 403) on .misc-table >> internal:text="Cheryl"i >> nth=0
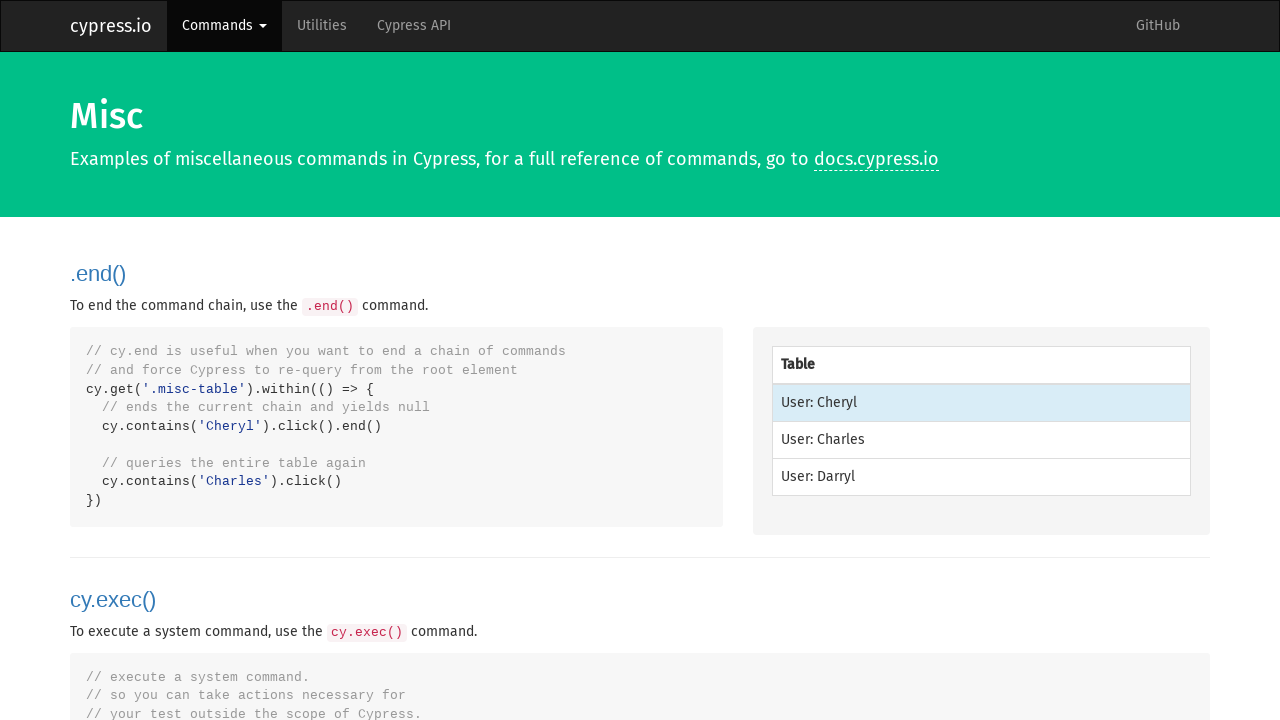

Clicked on table row containing 'Charles' at (981, 440) on .misc-table >> internal:text="Charles"i >> nth=0
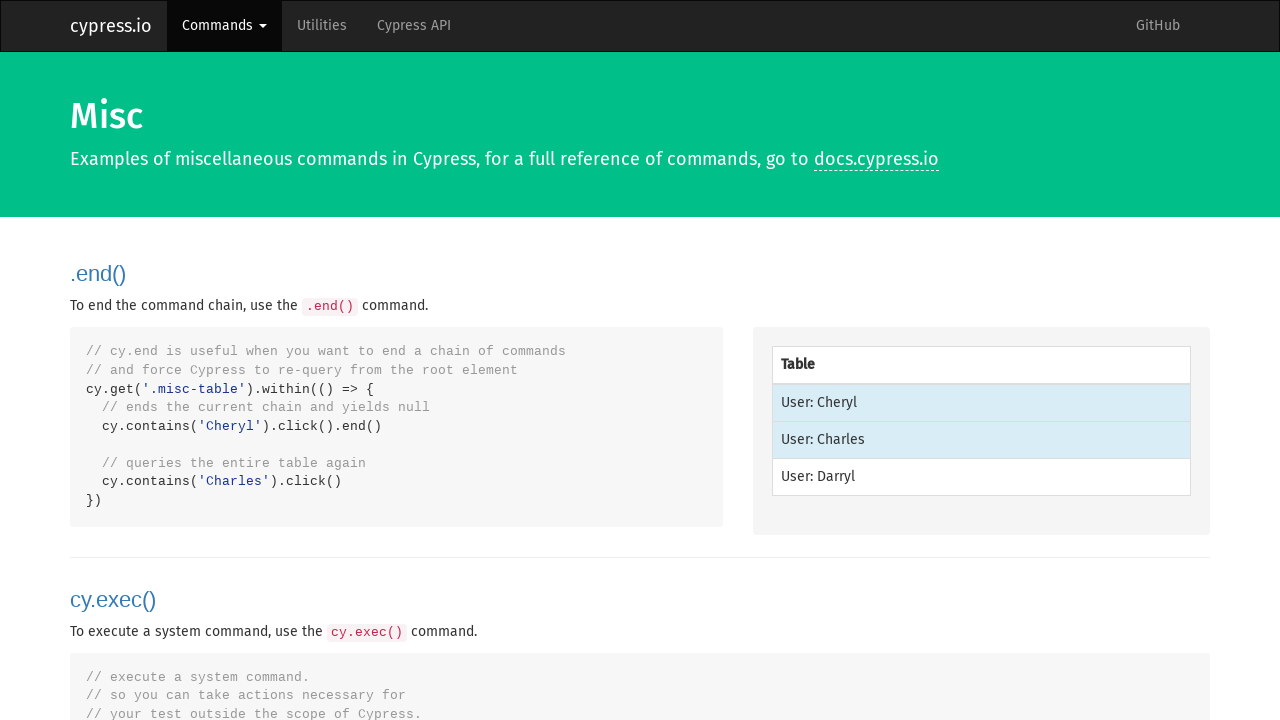

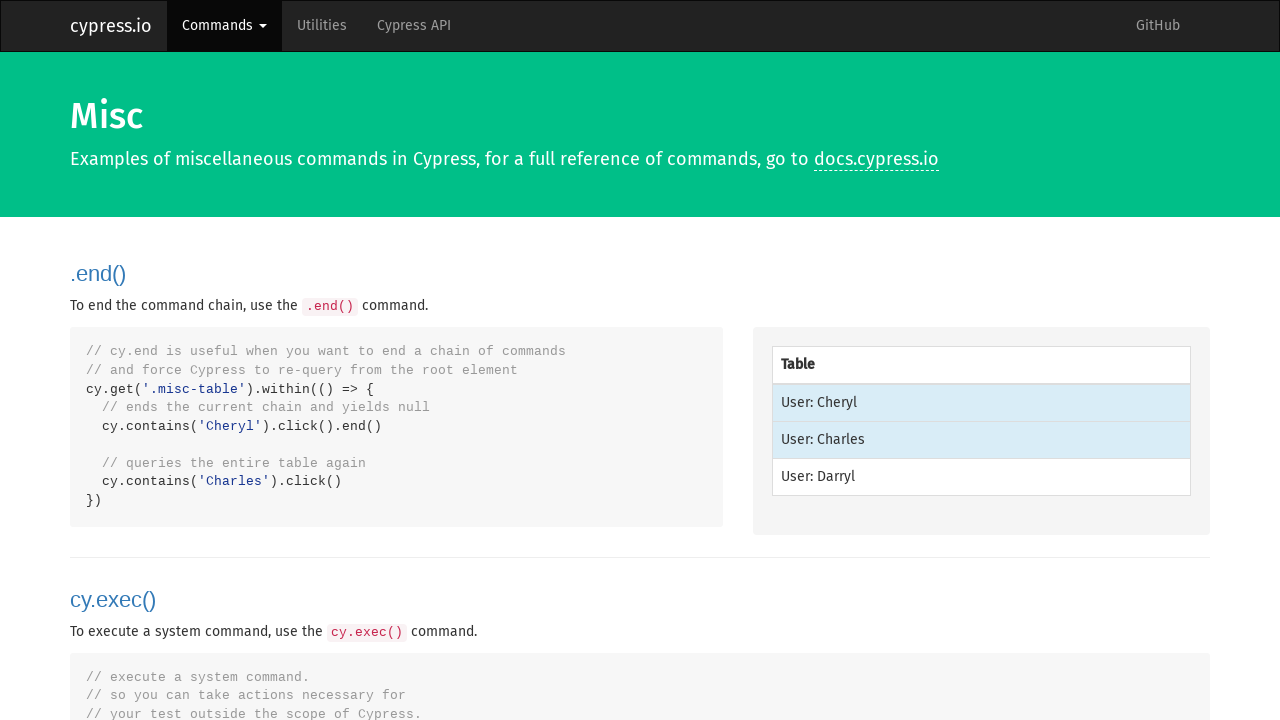